Tests the trivia database search with type filter, searching for "Science: Computers" with a specific type selected and verifying results are displayed

Starting URL: https://opentdb.com/browse.php

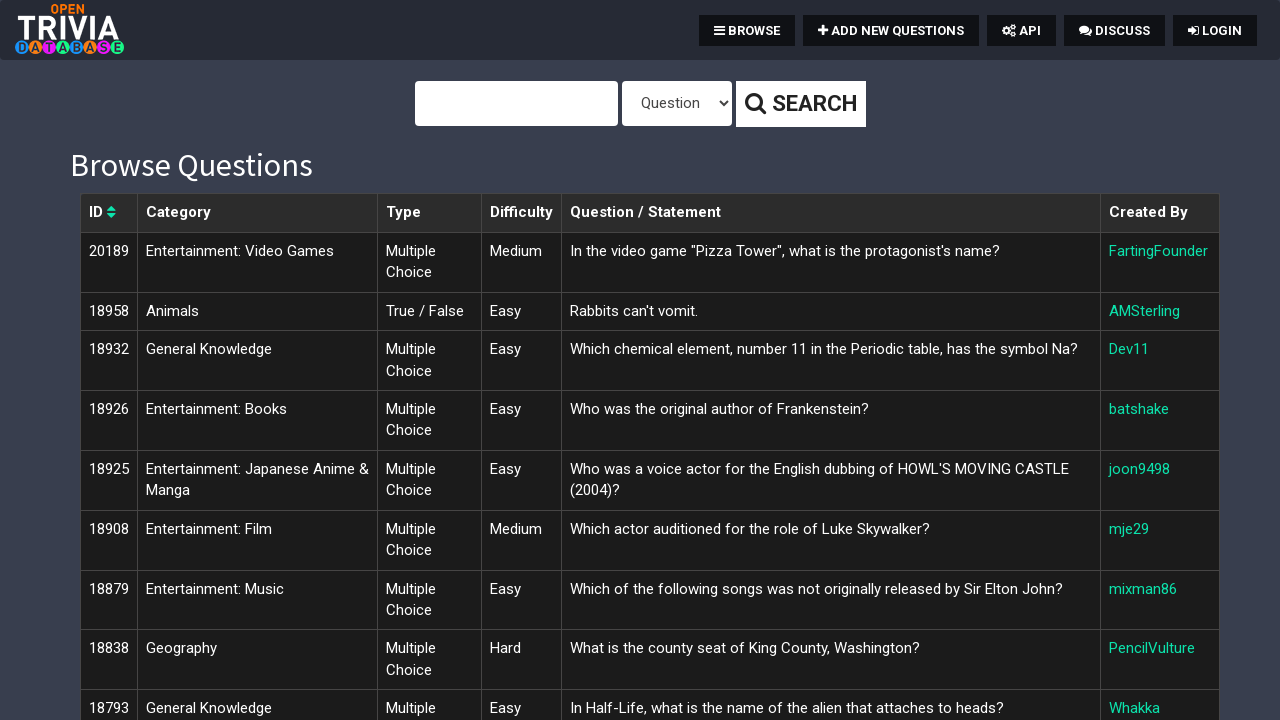

Filled search query with 'Science: Computers' on #query
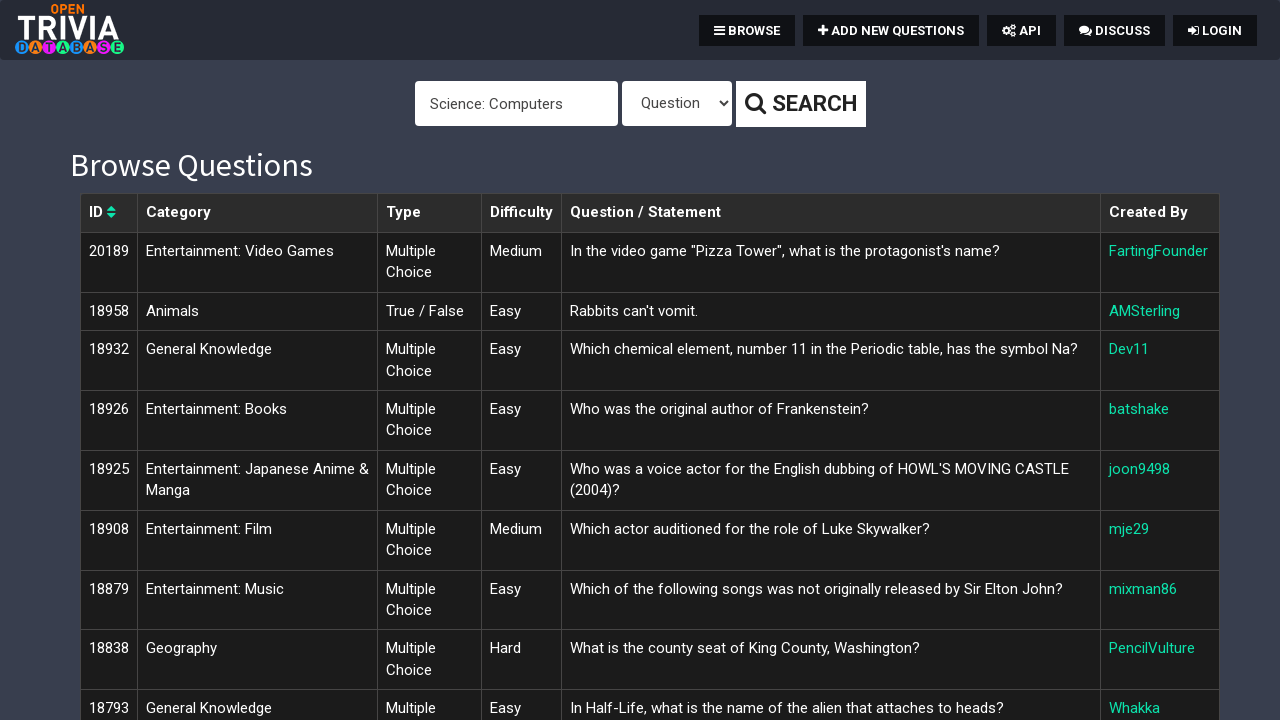

Selected type filter option (index 2) on #type
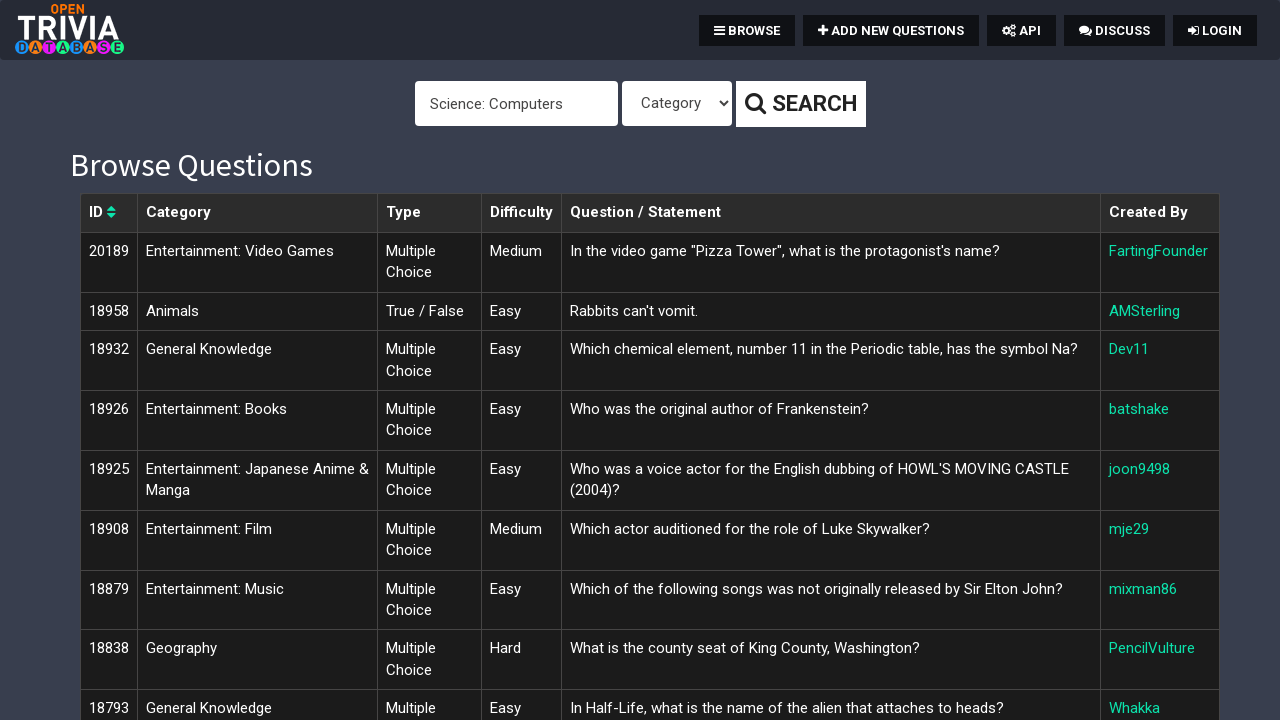

Clicked search button at (800, 104) on xpath=//button[contains(@class, 'btn')]
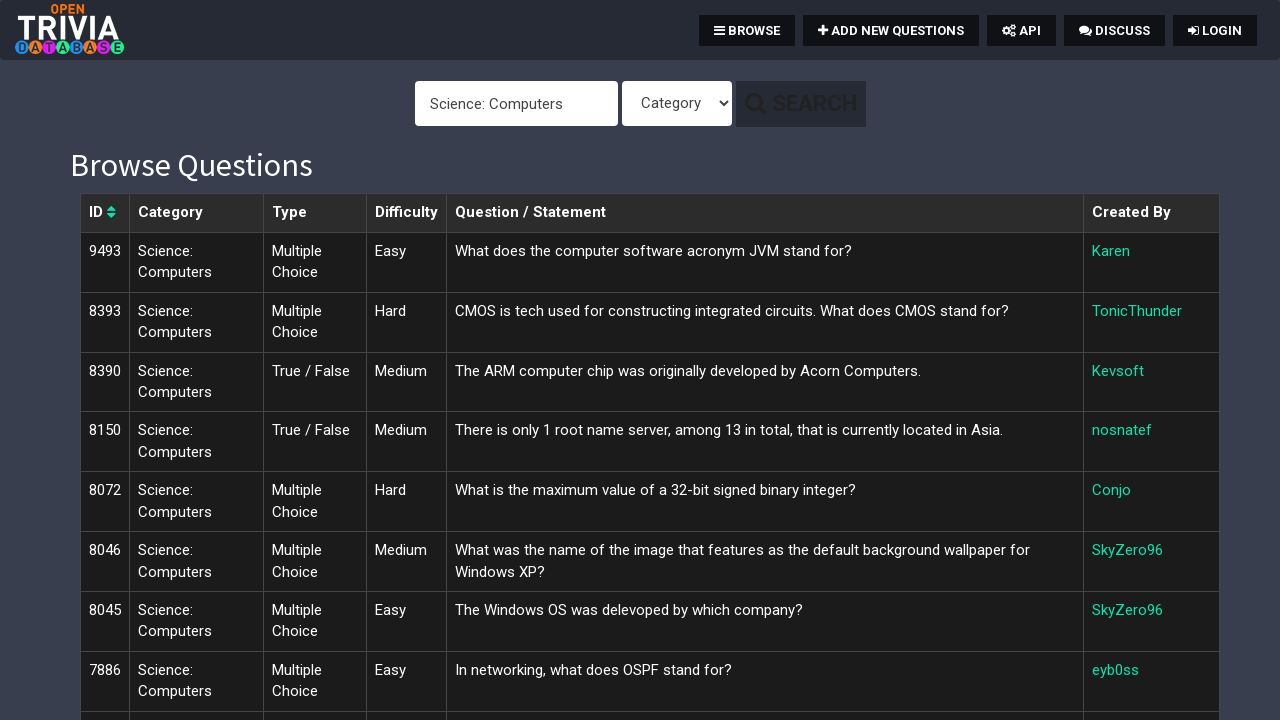

Search results table loaded with matching trivia questions
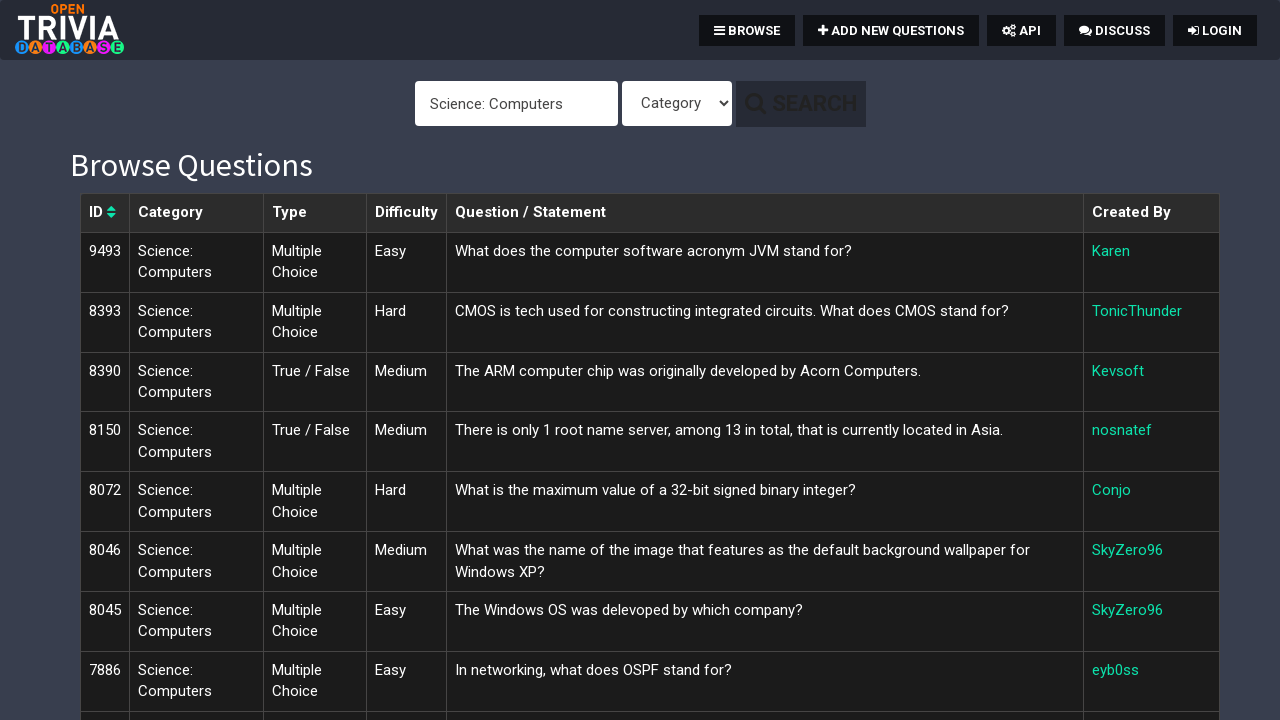

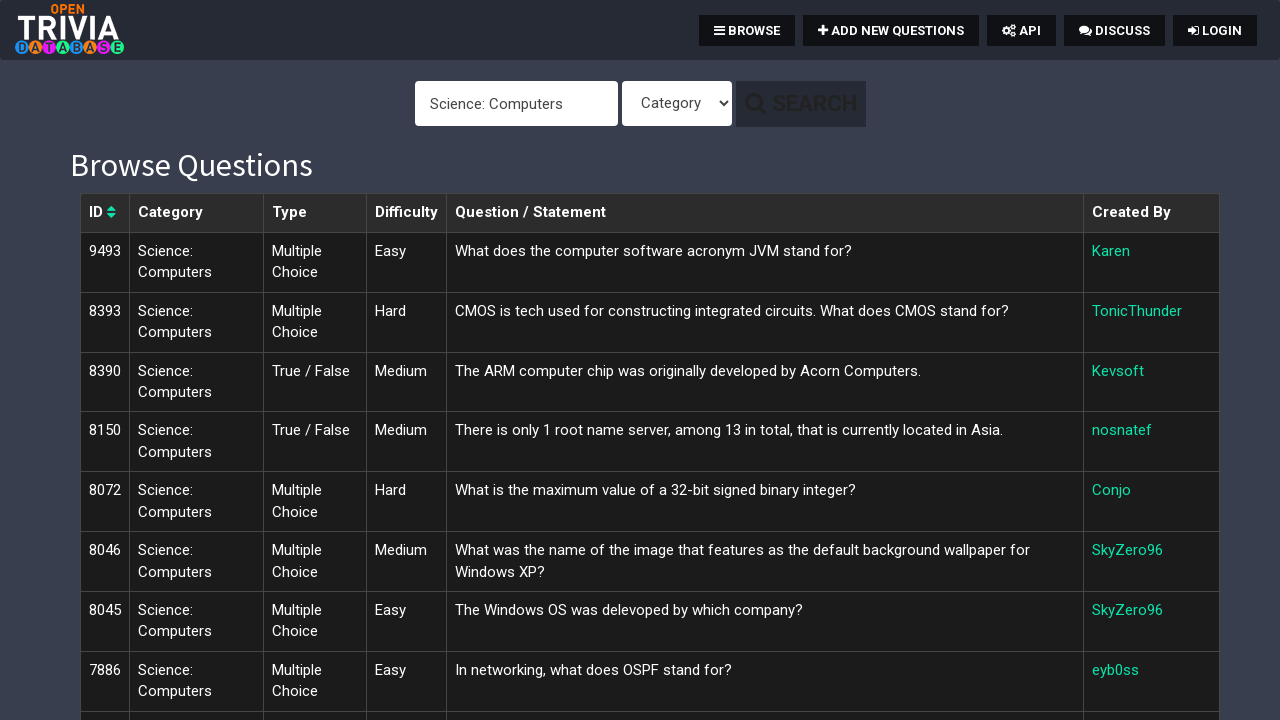